Tests draggable UI element functionality by dragging an element to a new position using drag and drop

Starting URL: https://jqueryui.com/draggable/

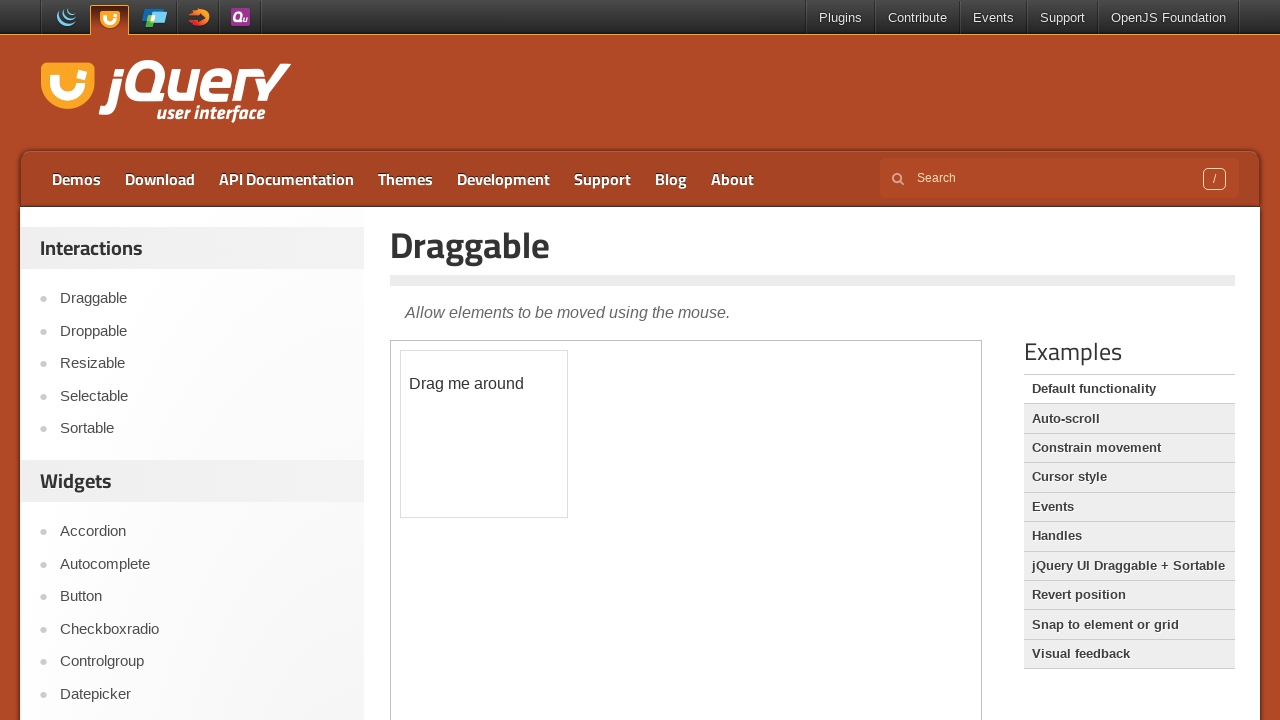

Located the iframe containing the draggable element
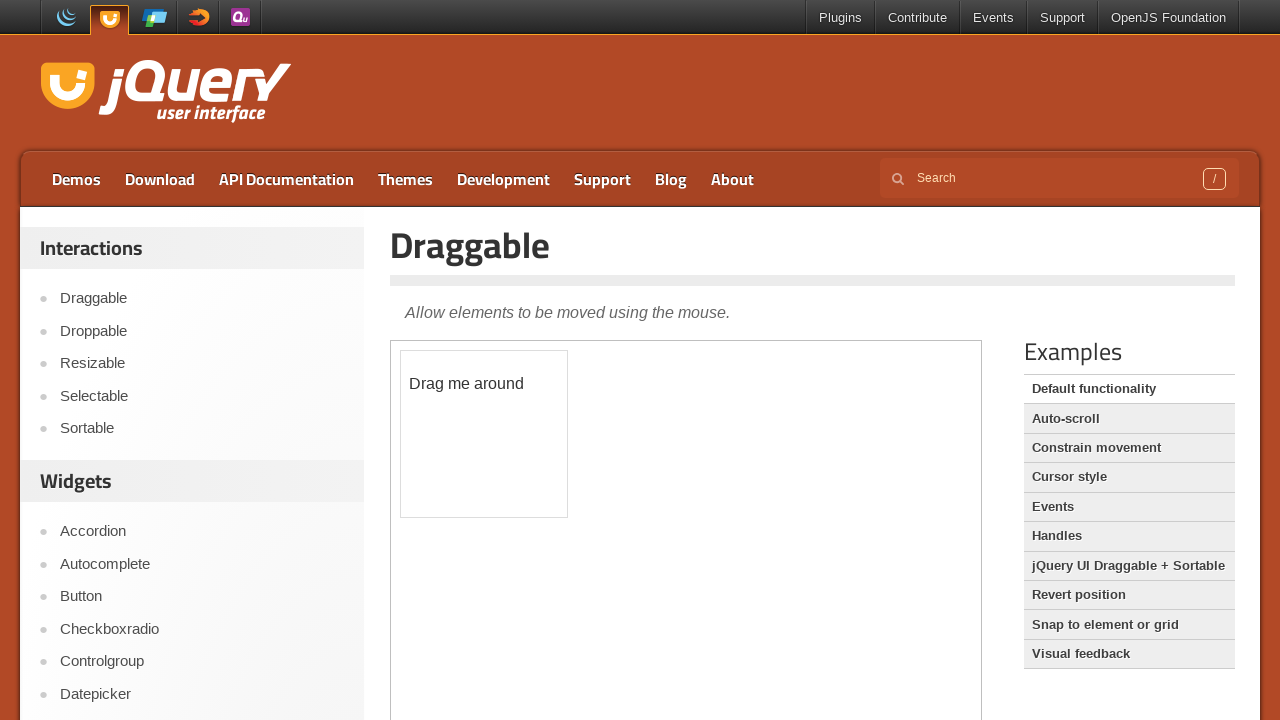

Located the draggable element with id 'draggable'
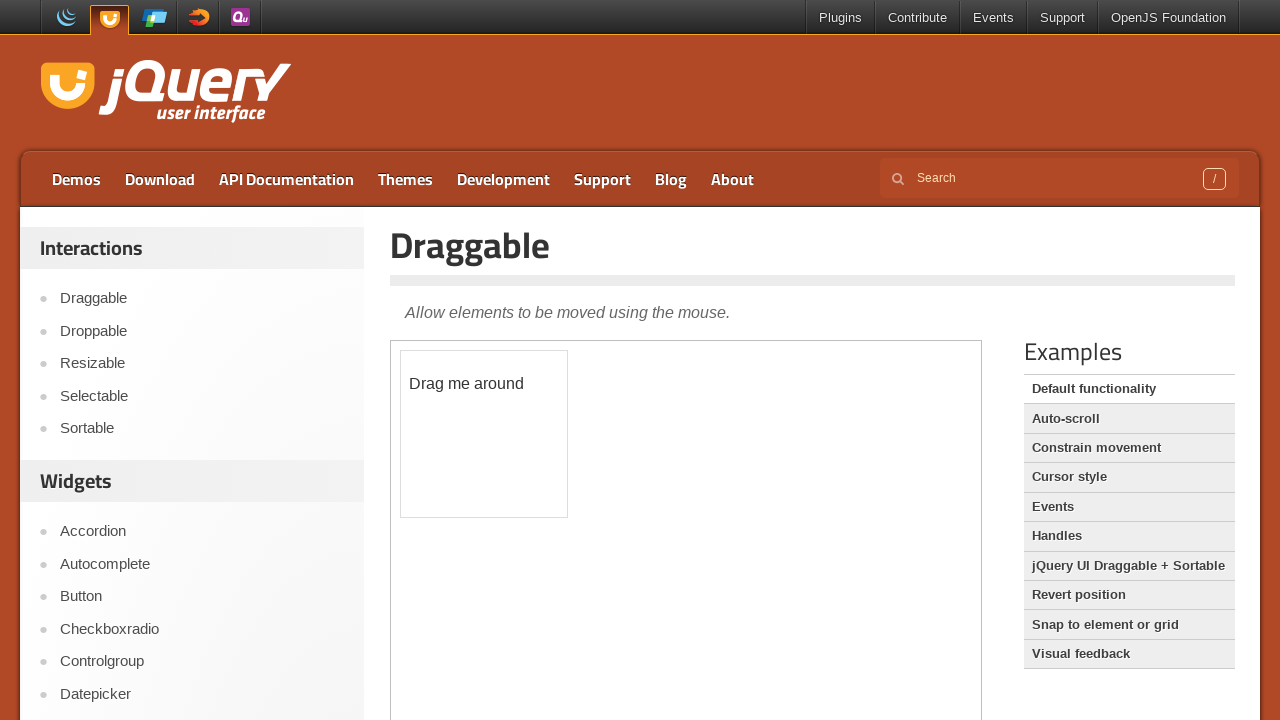

Retrieved bounding box of the draggable element
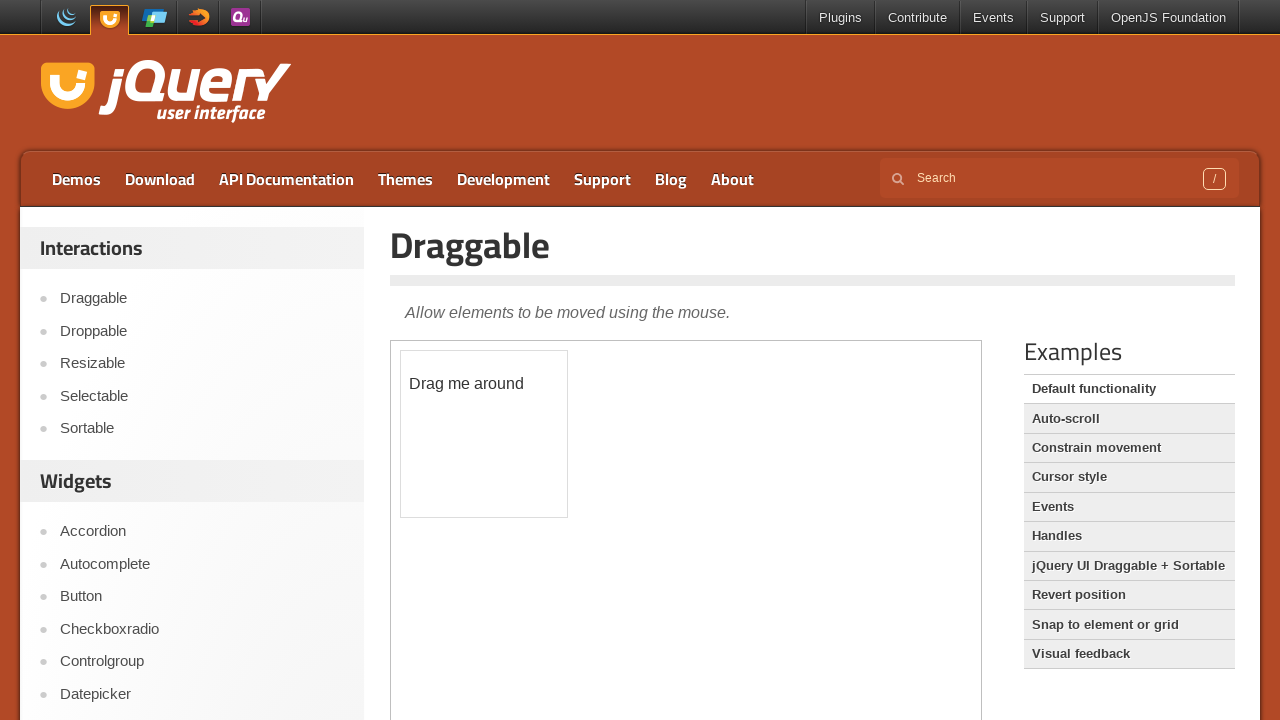

Moved mouse to center of draggable element at (484, 434)
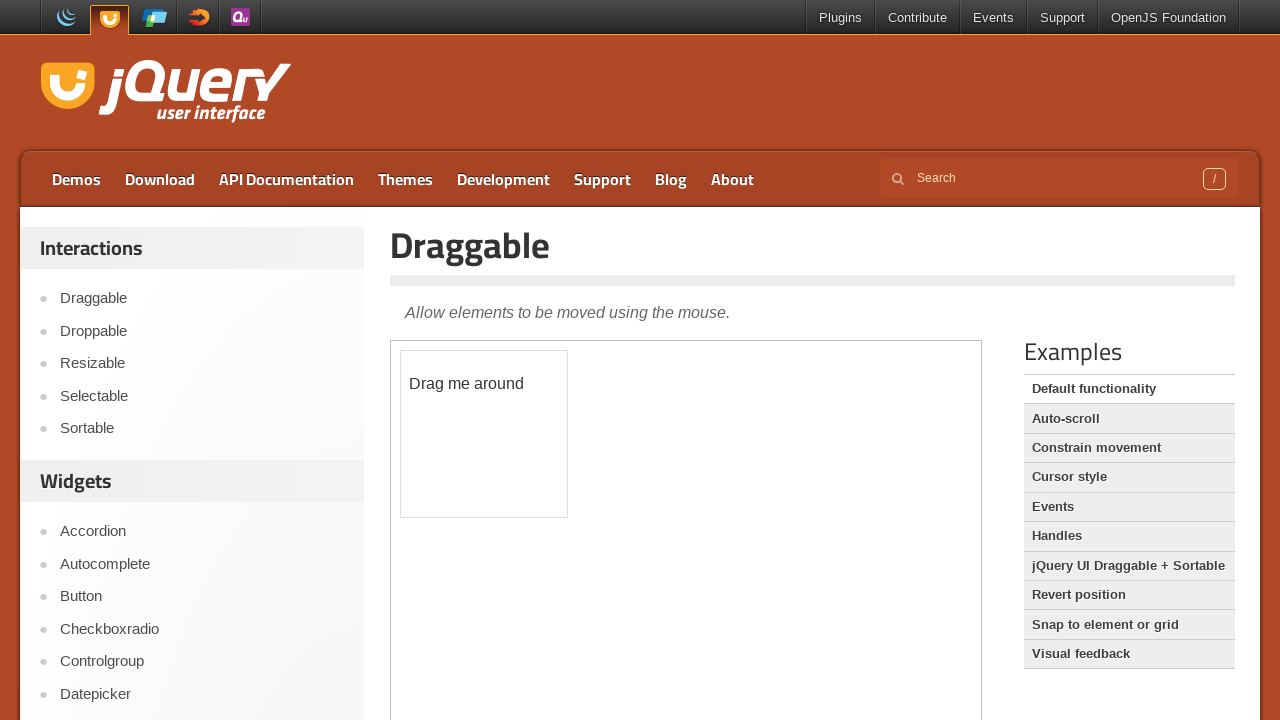

Pressed mouse button down to start drag at (484, 434)
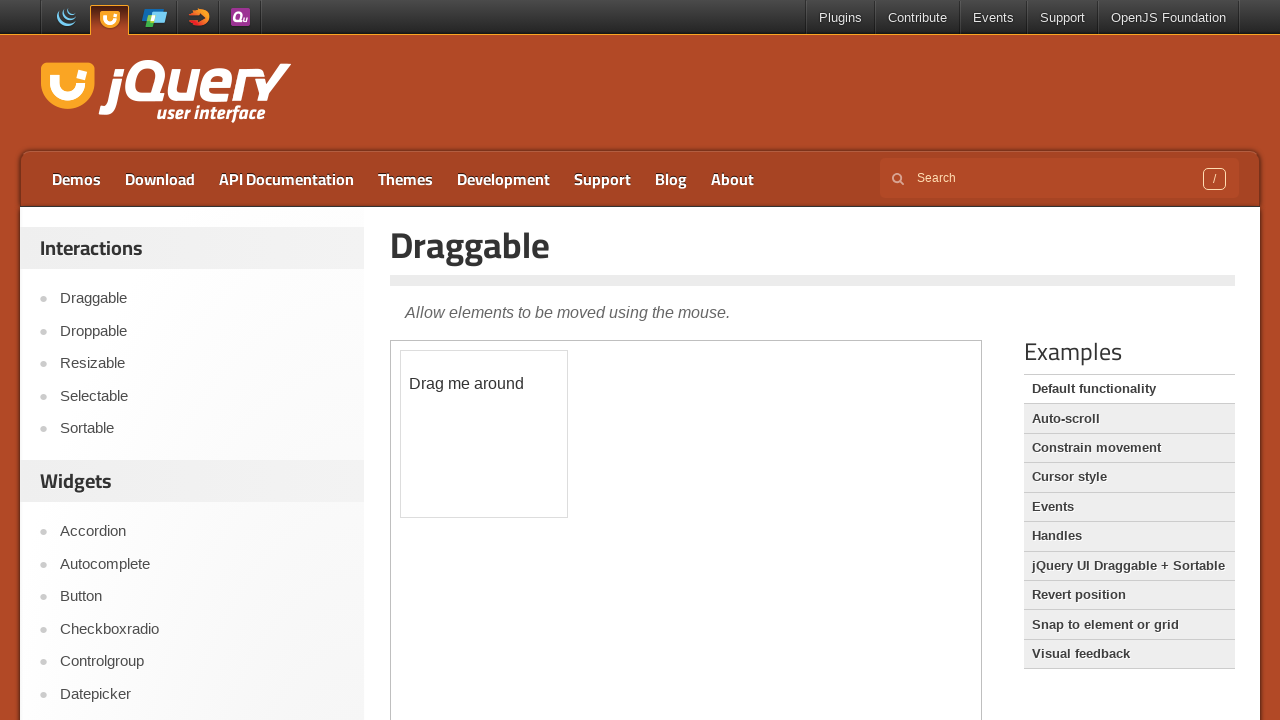

Dragged element by offset (163, 94) to new position at (647, 528)
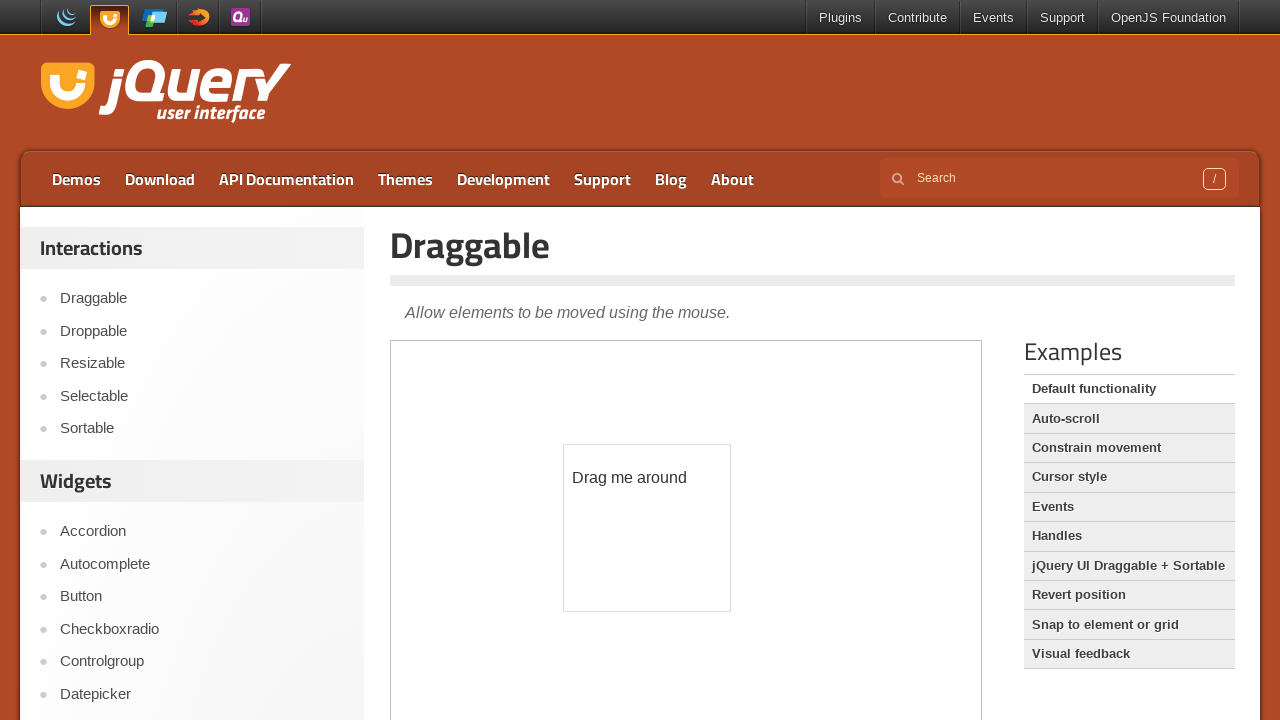

Released mouse button to complete drag and drop at (647, 528)
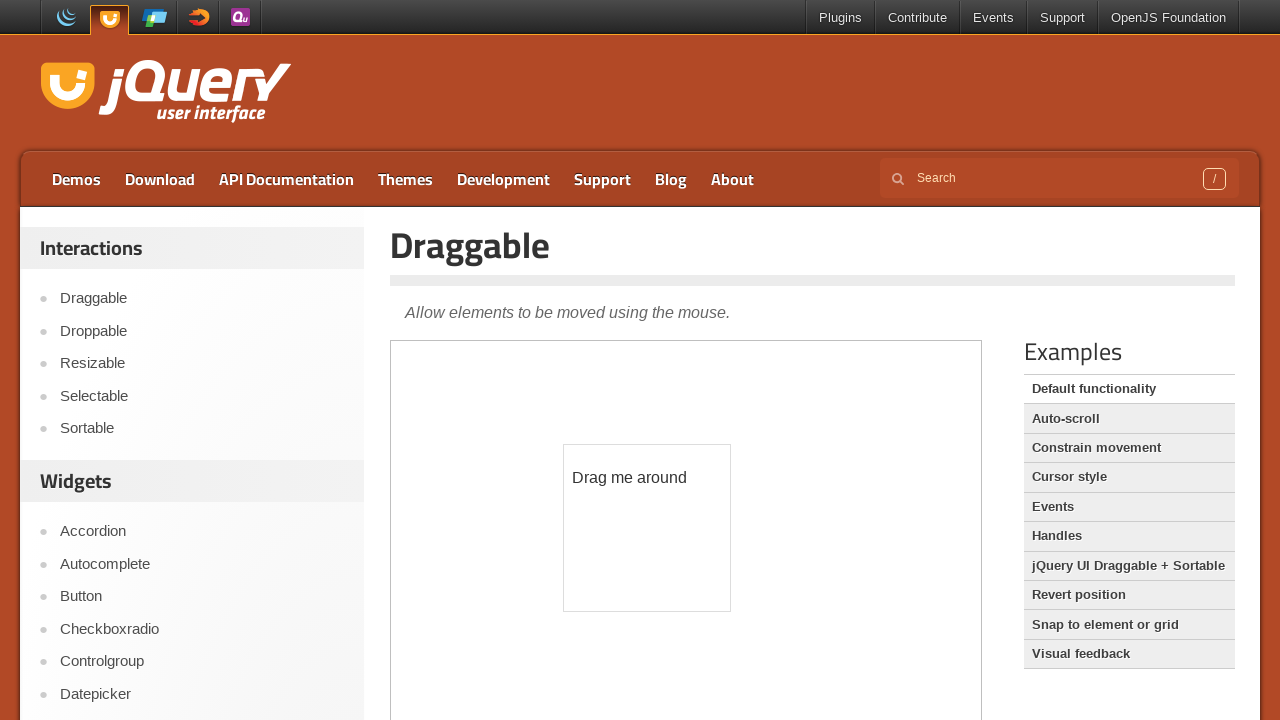

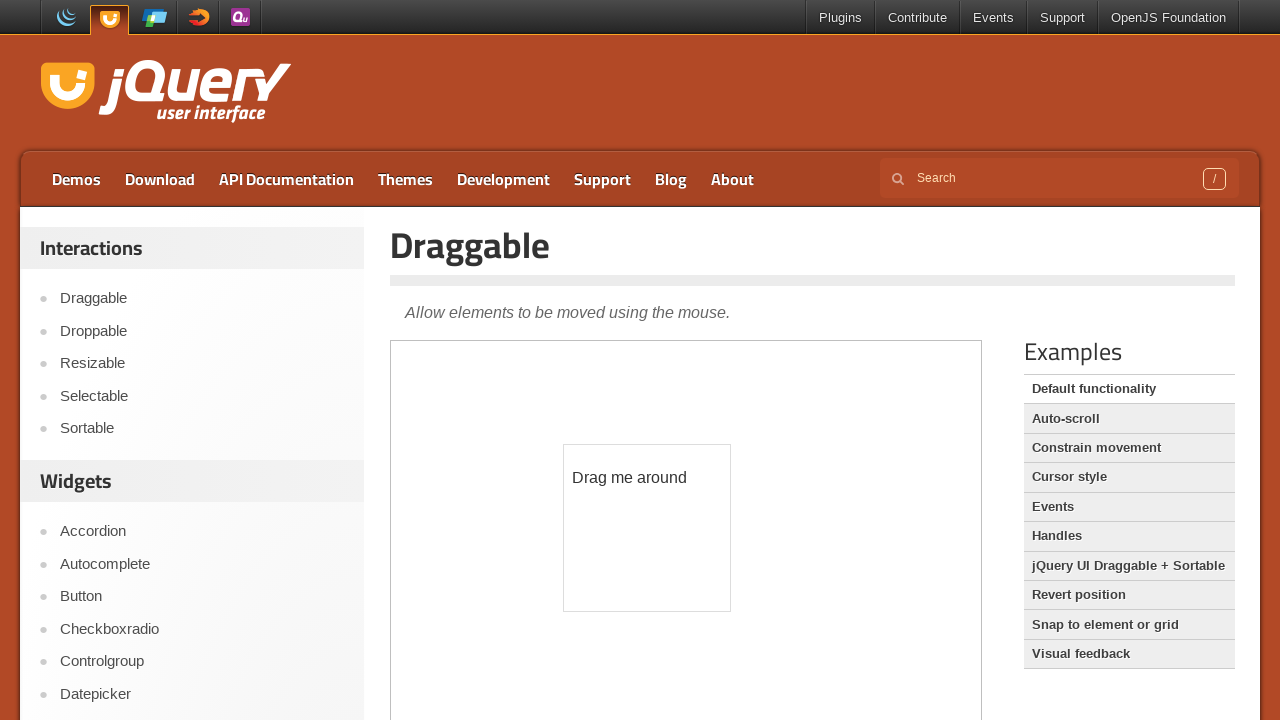